Tests waiting for an element to become invisible after clicking a button, then verifies text appears

Starting URL: https://automationfc.github.io/dynamic-loading/

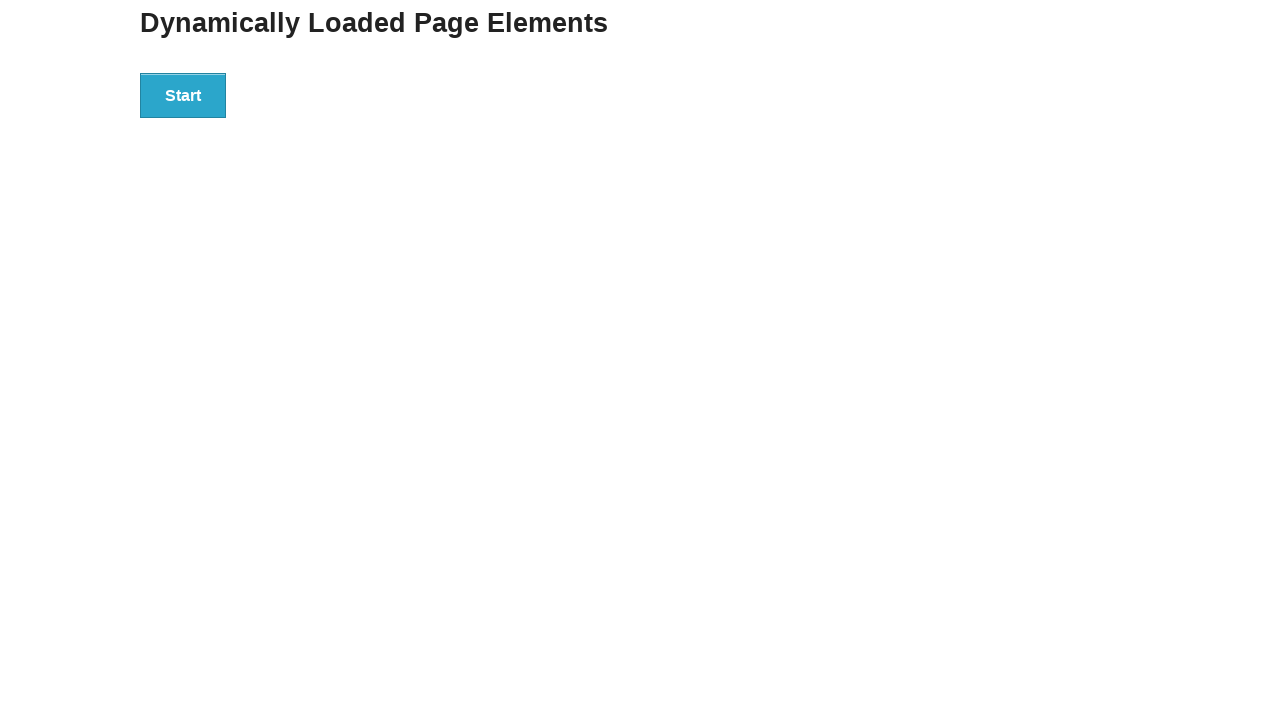

Clicked the start button to trigger loading at (183, 95) on div#start>button
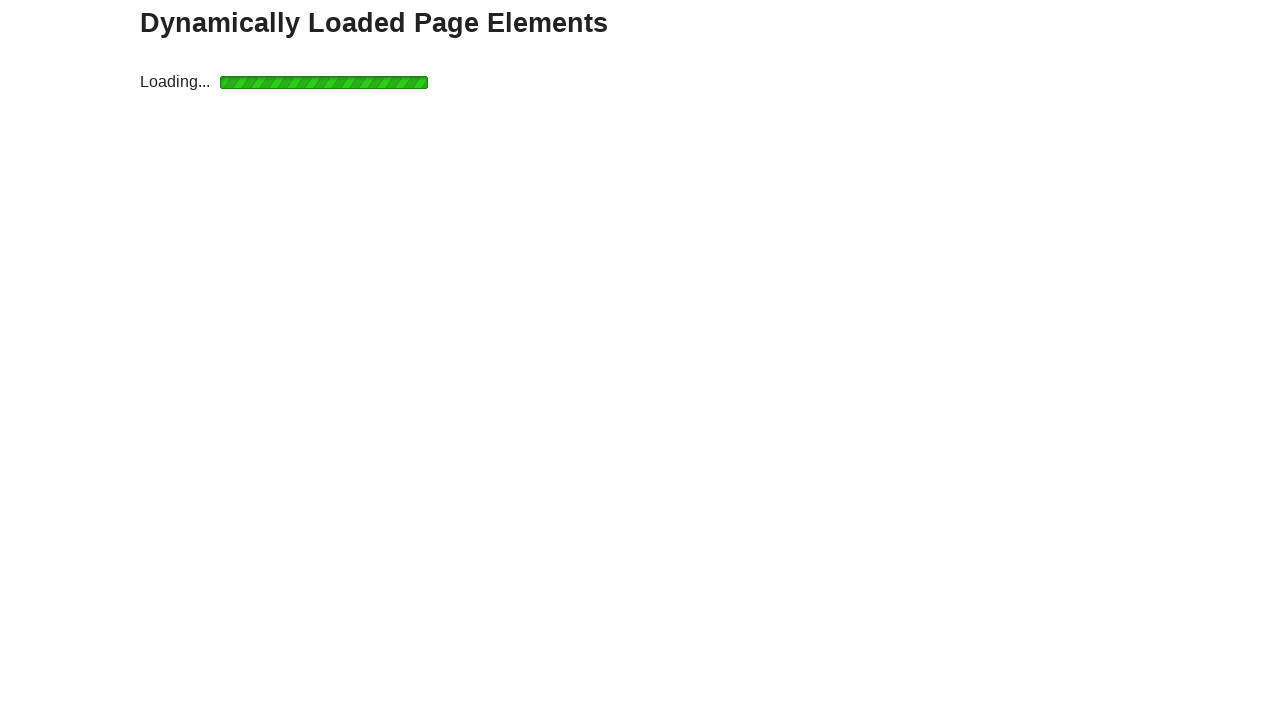

Loading icon disappeared after waiting
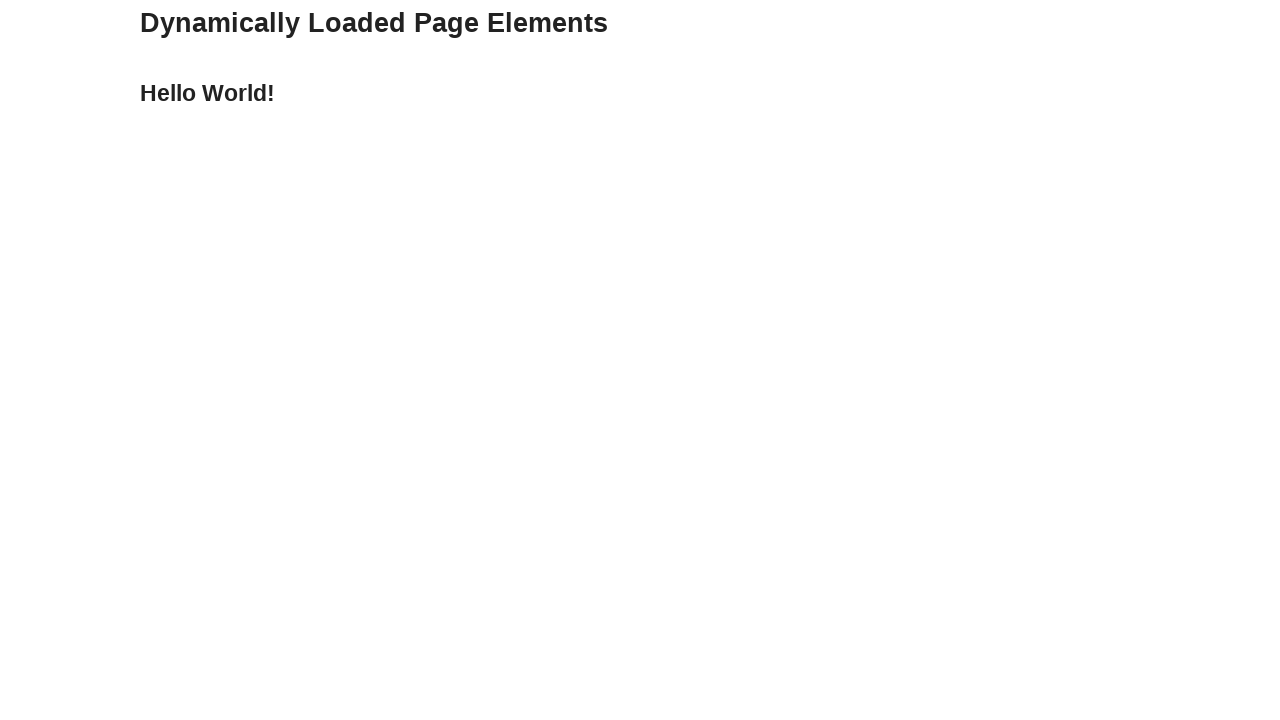

Verified 'Hello World!' text is displayed
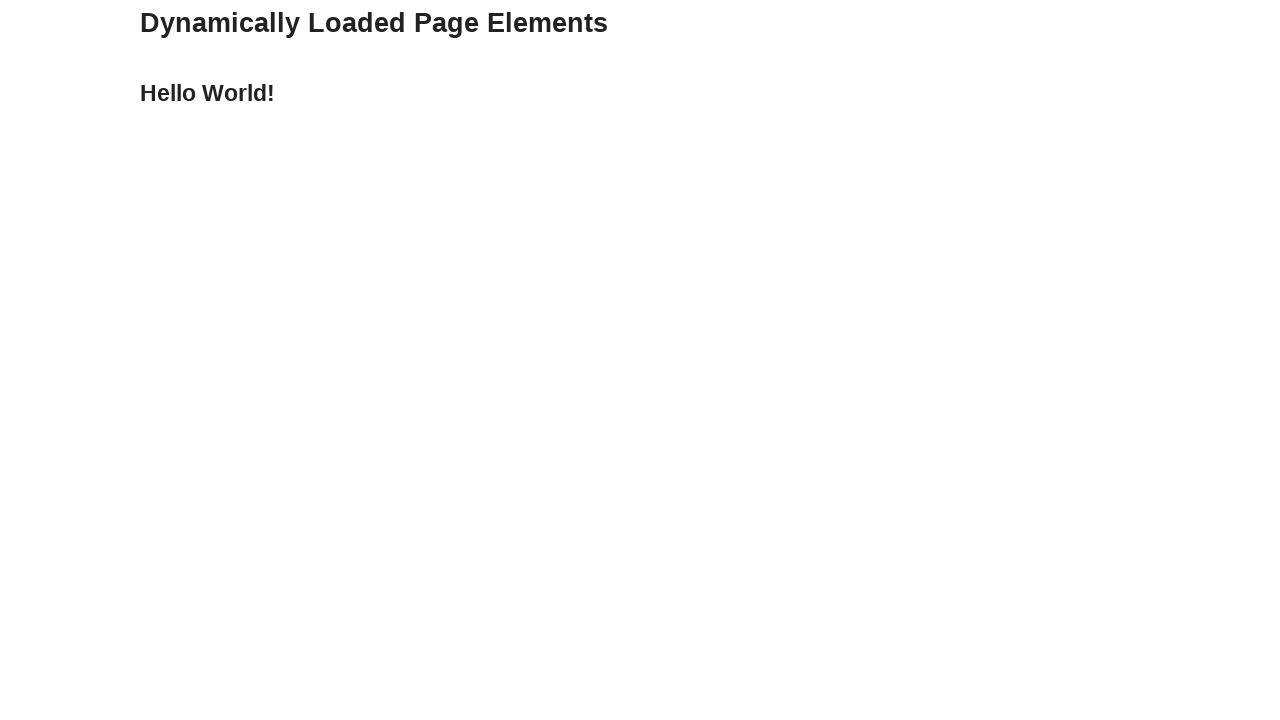

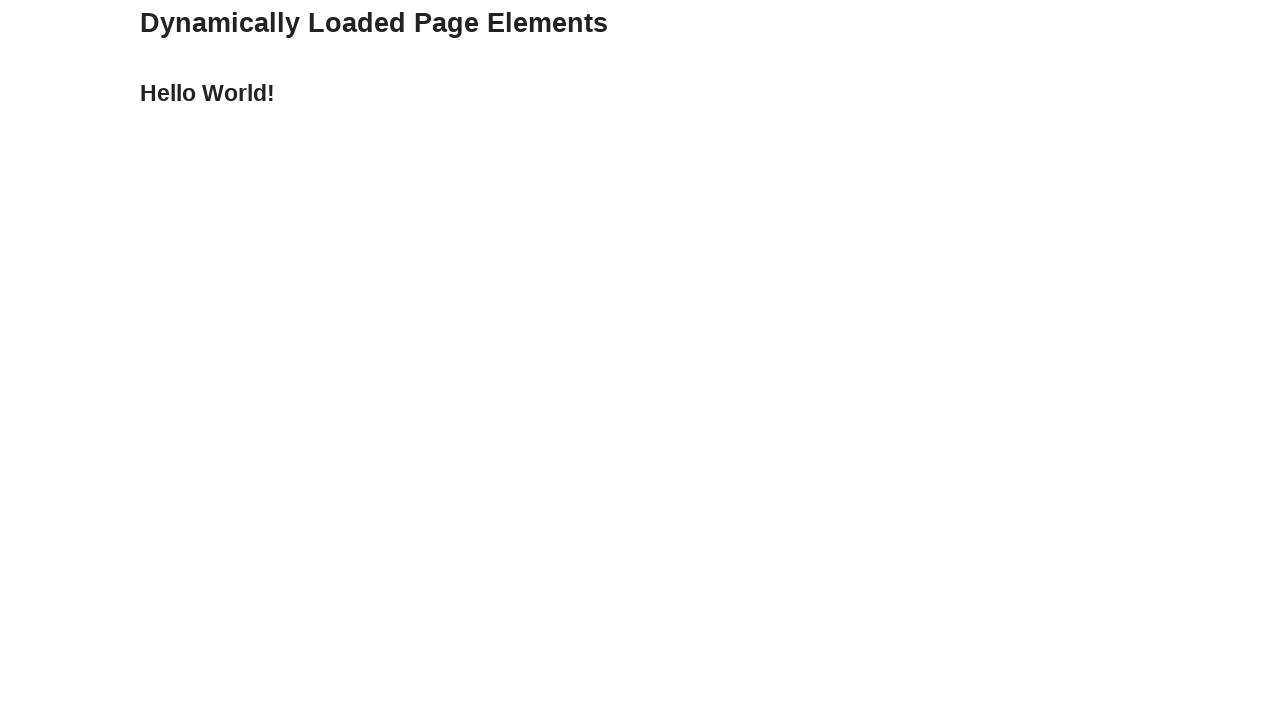